Tests an explicit wait scenario by waiting for a price element to display "100", then clicking a book button, calculating a mathematical formula based on an input value, entering the answer, and clicking solve.

Starting URL: http://suninjuly.github.io/explicit_wait2.html

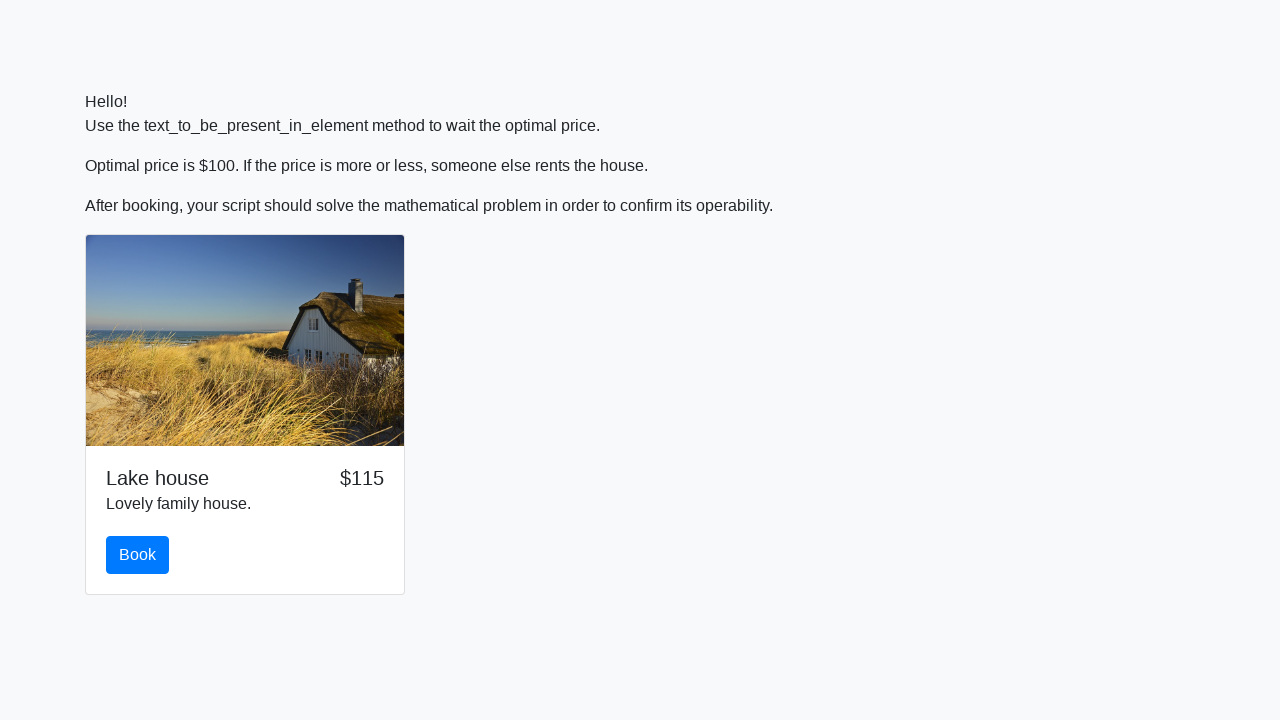

Waited for price element to display '100'
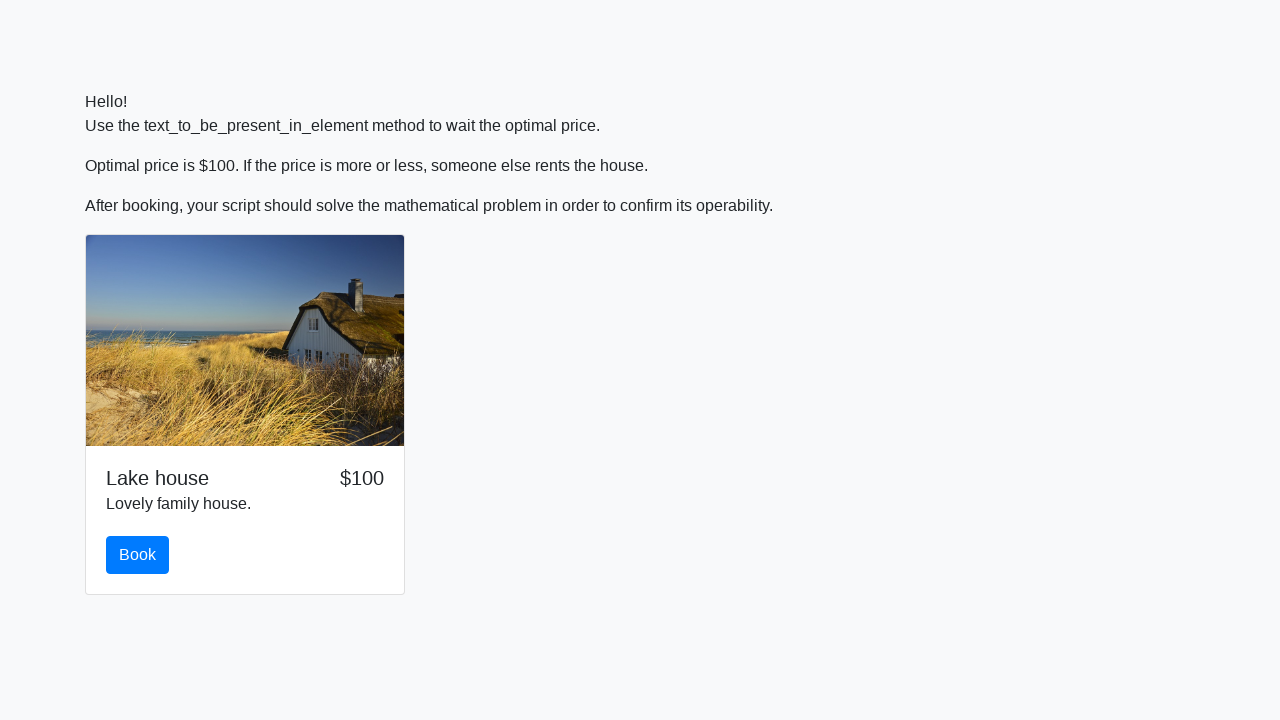

Clicked the book button at (138, 555) on #book
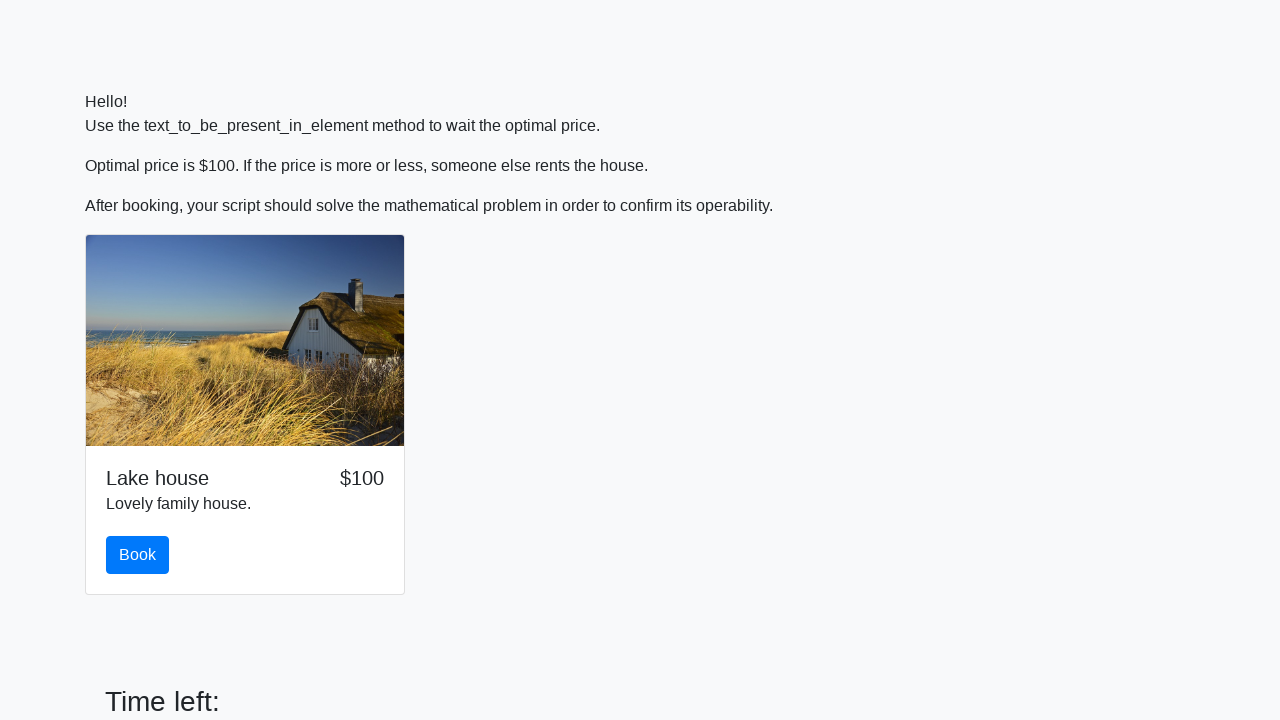

Retrieved input value for calculation
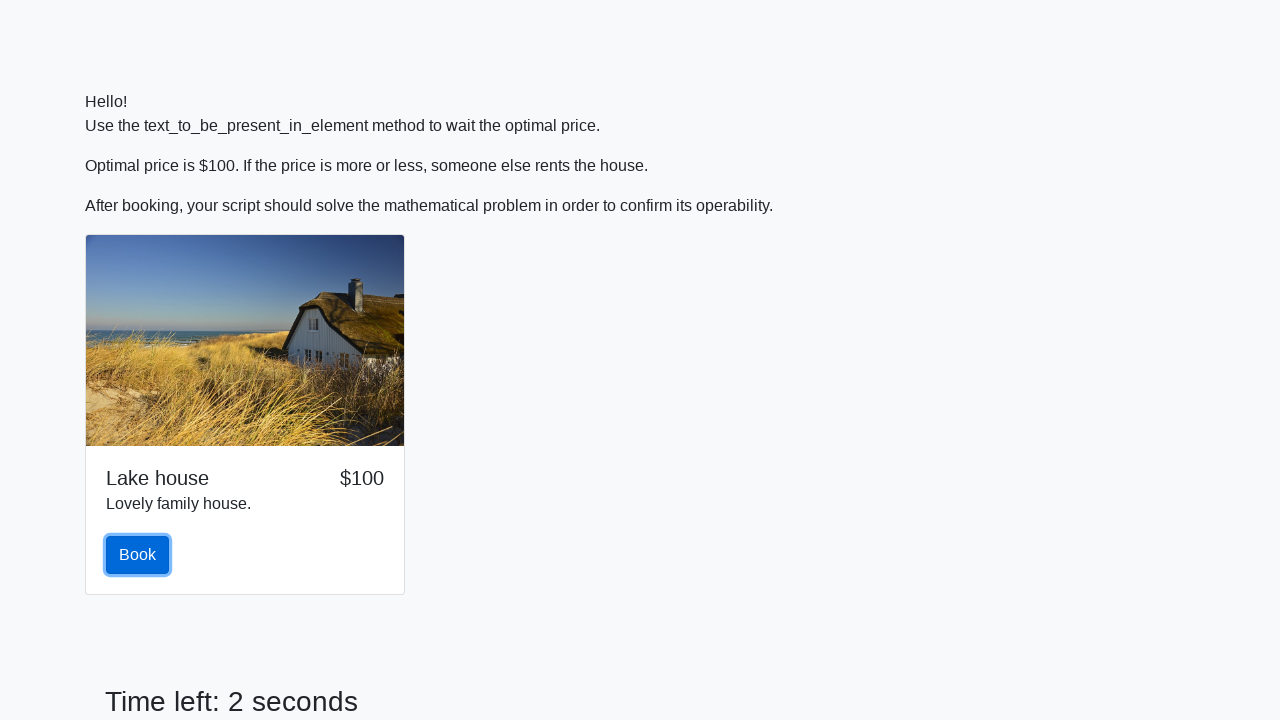

Calculated mathematical formula: log(abs(12 * sin(43))) = 2.3007130329368963
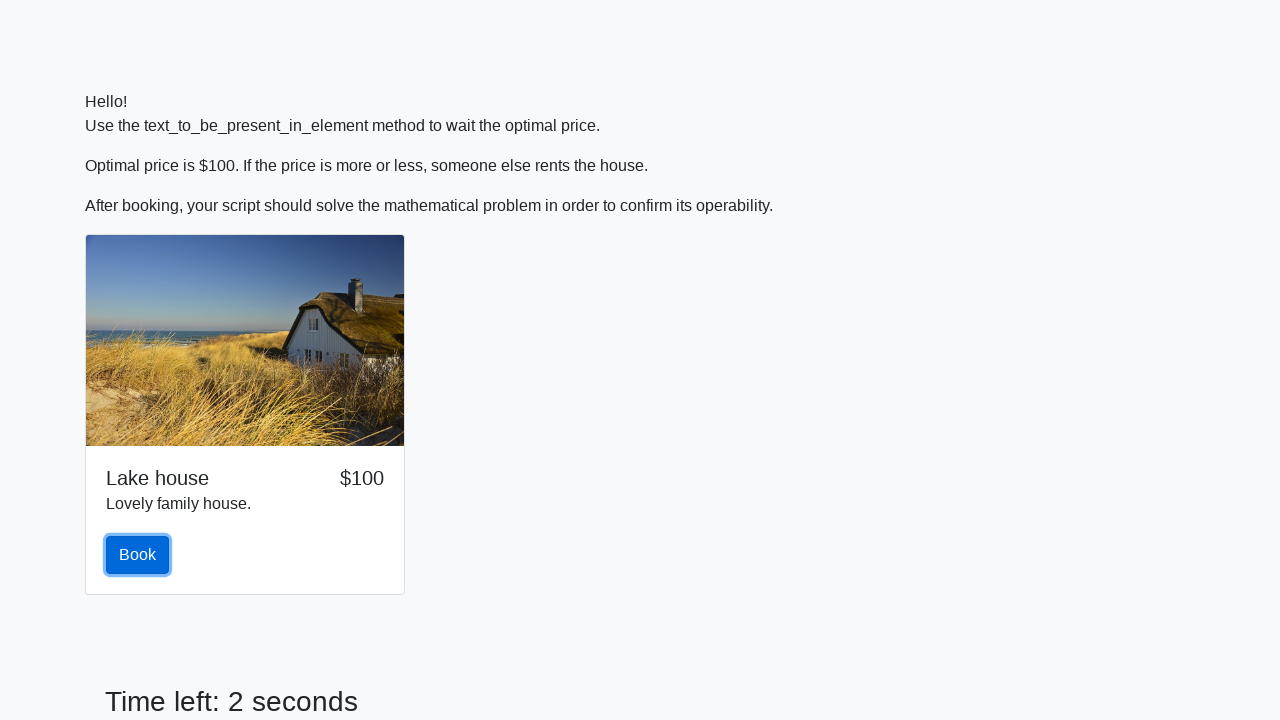

Filled answer field with calculated value: 2.3007130329368963 on #answer
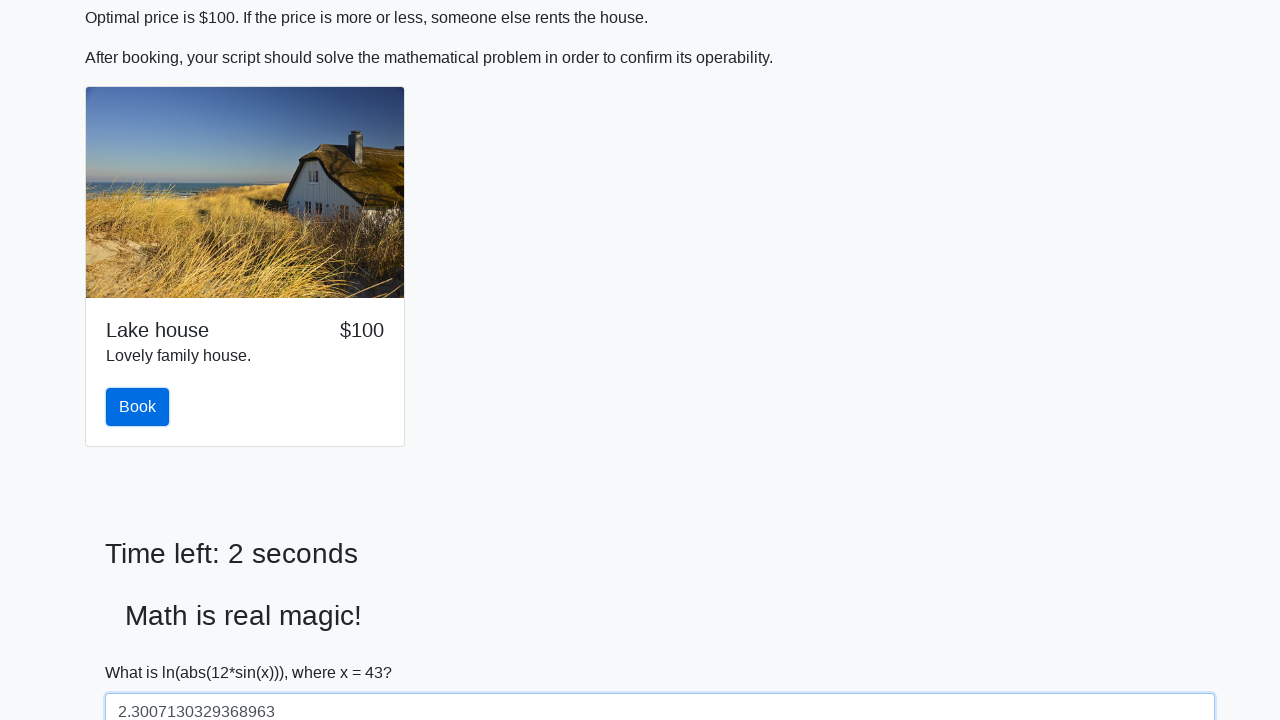

Clicked the solve button at (143, 651) on #solve
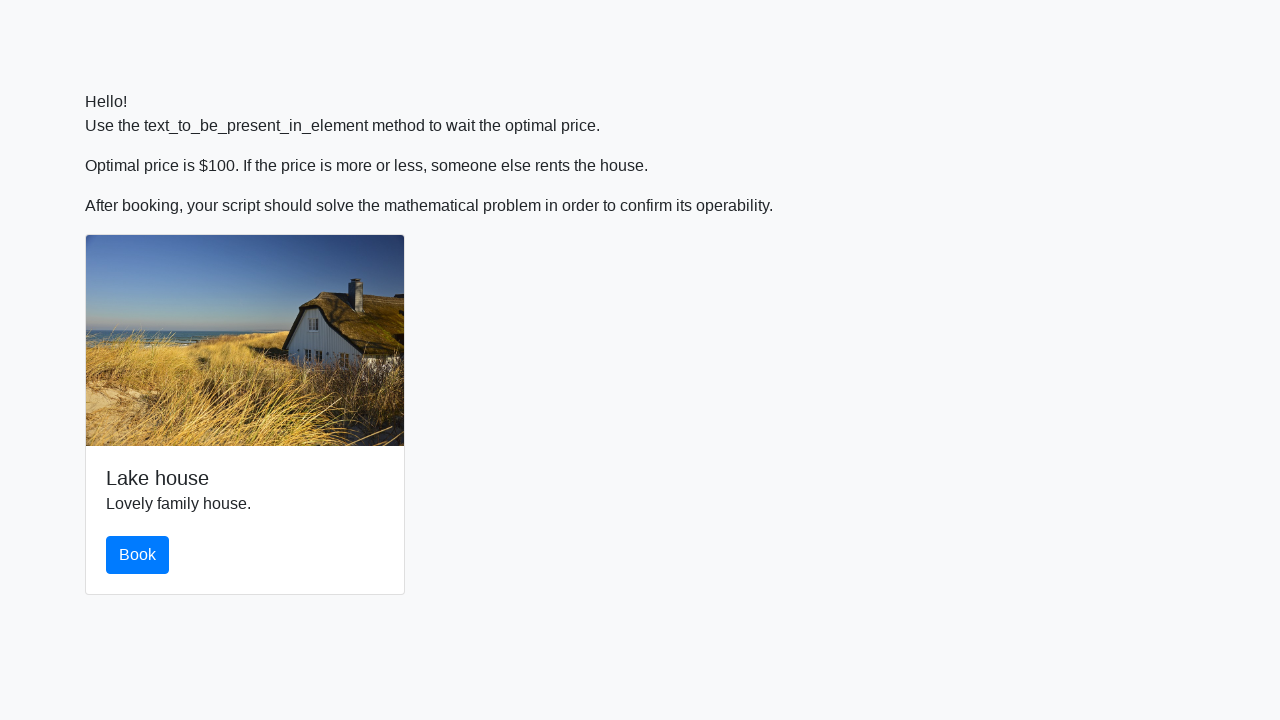

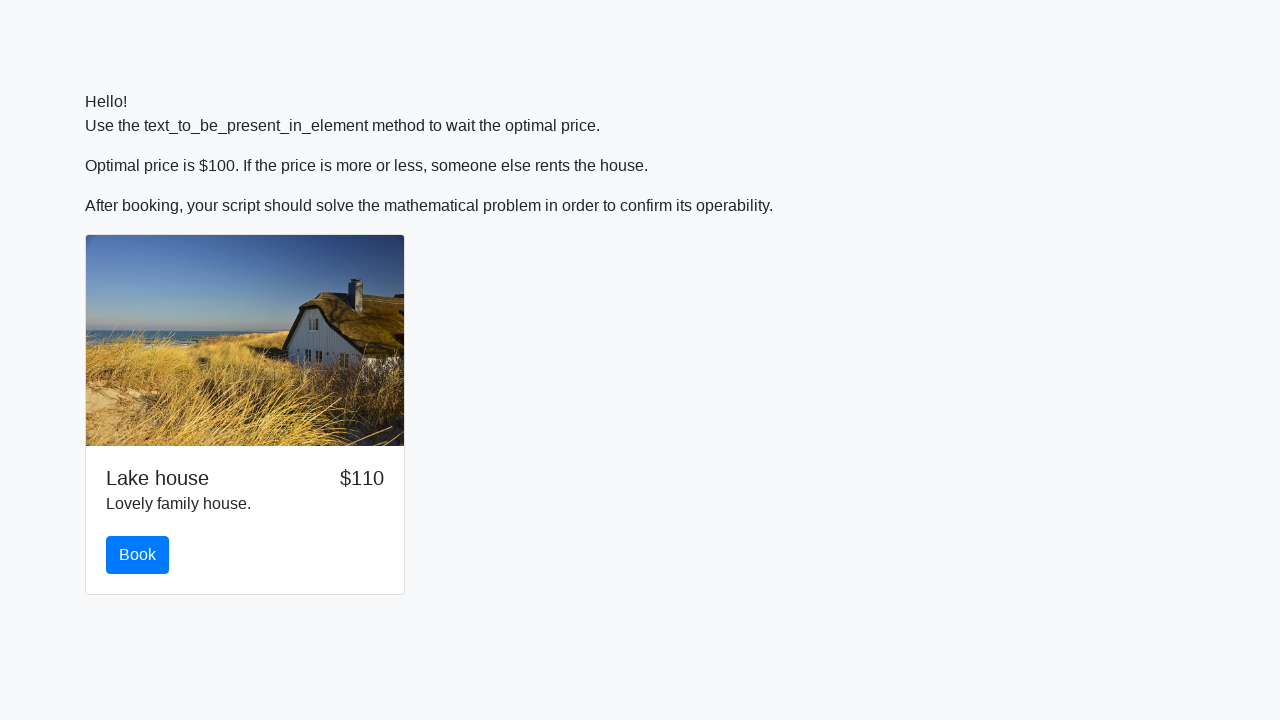